Tests that edits are cancelled when pressing Escape key

Starting URL: https://demo.playwright.dev/todomvc

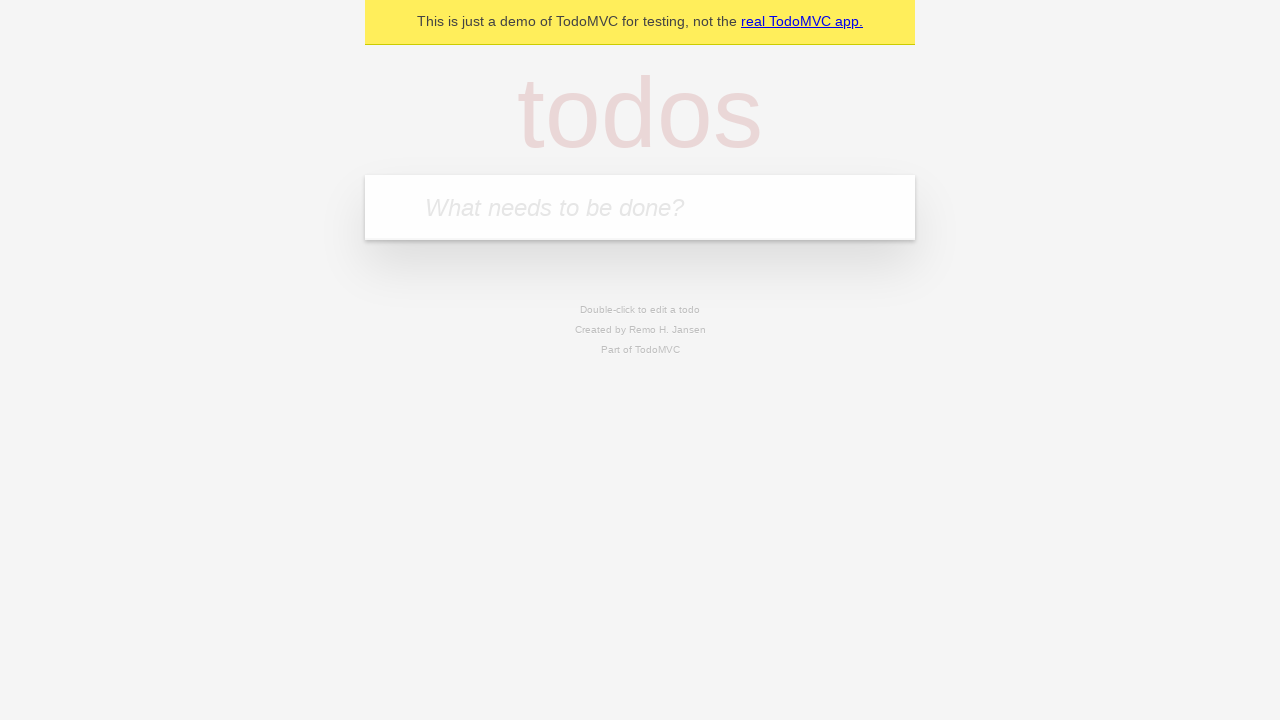

Filled input field with first todo 'buy some cheese' on internal:attr=[placeholder="What needs to be done?"i]
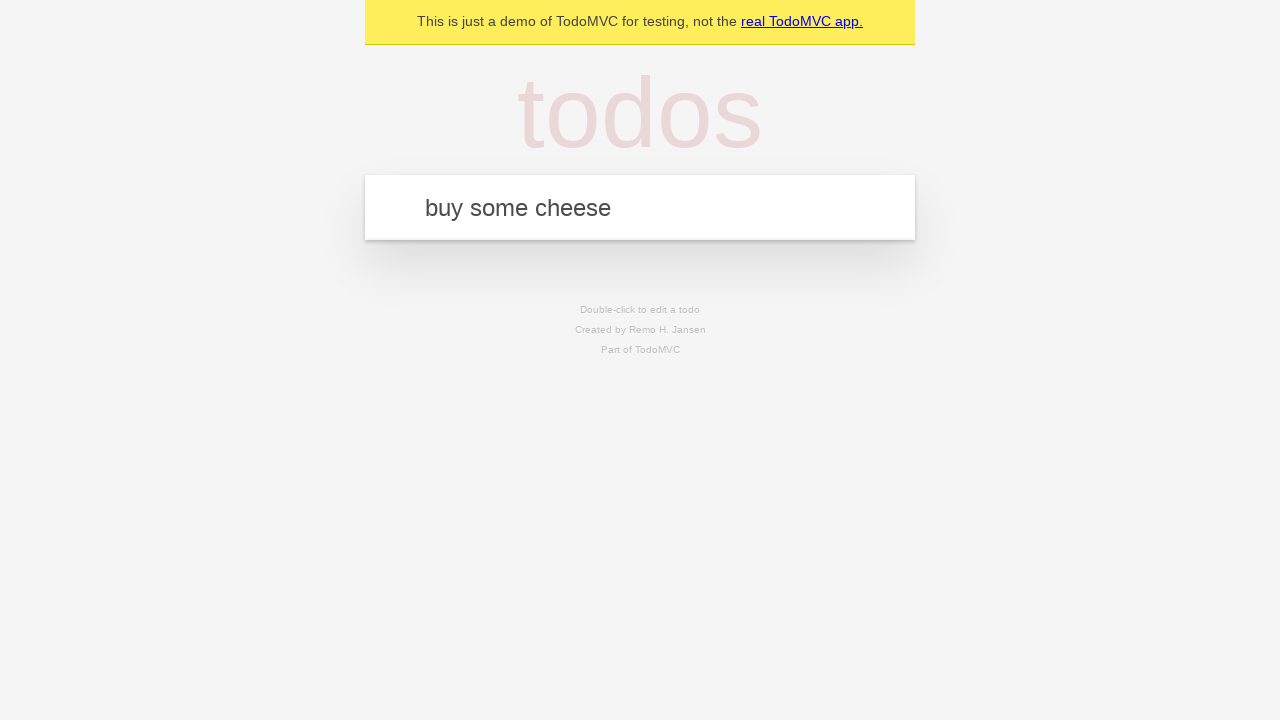

Pressed Enter to create first todo on internal:attr=[placeholder="What needs to be done?"i]
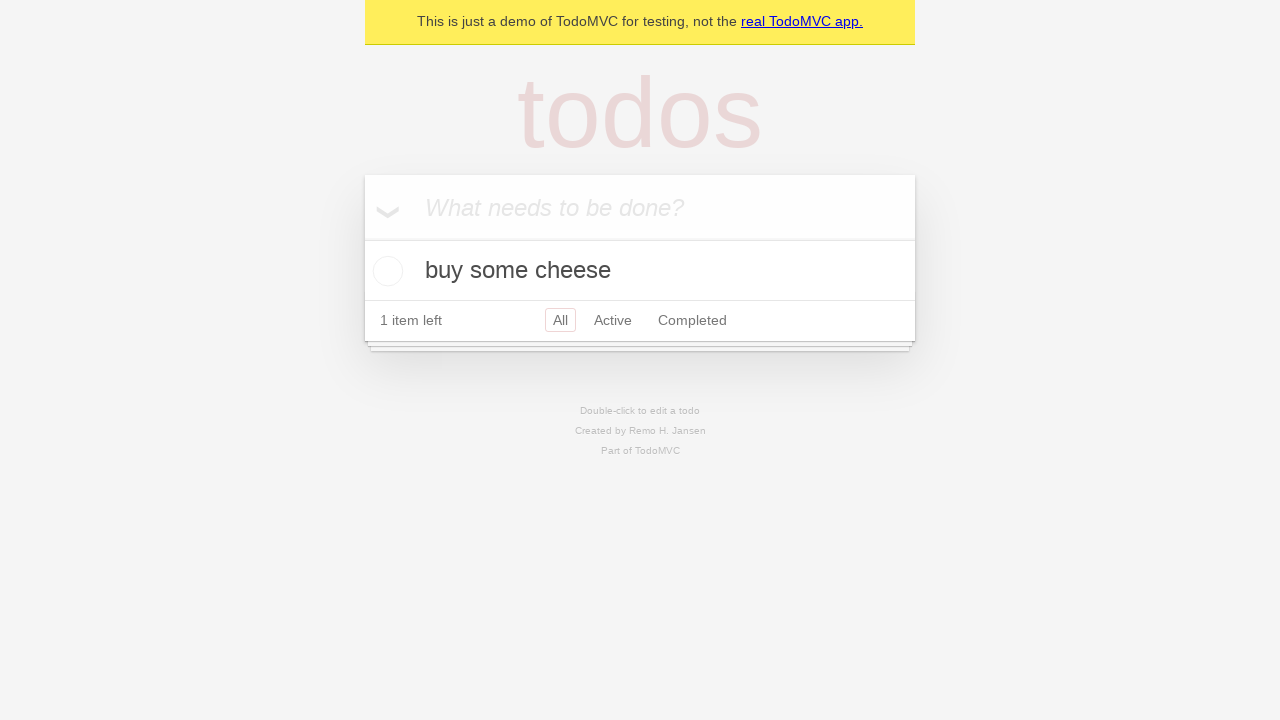

Filled input field with second todo 'feed the cat' on internal:attr=[placeholder="What needs to be done?"i]
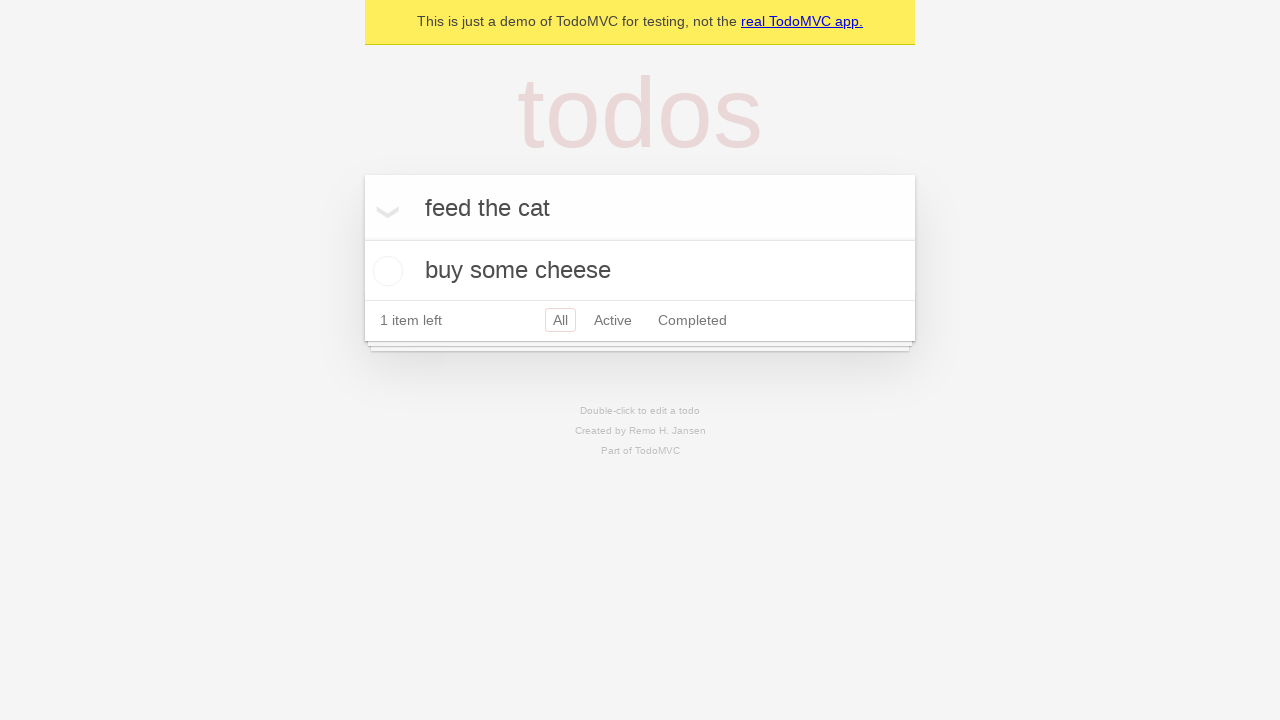

Pressed Enter to create second todo on internal:attr=[placeholder="What needs to be done?"i]
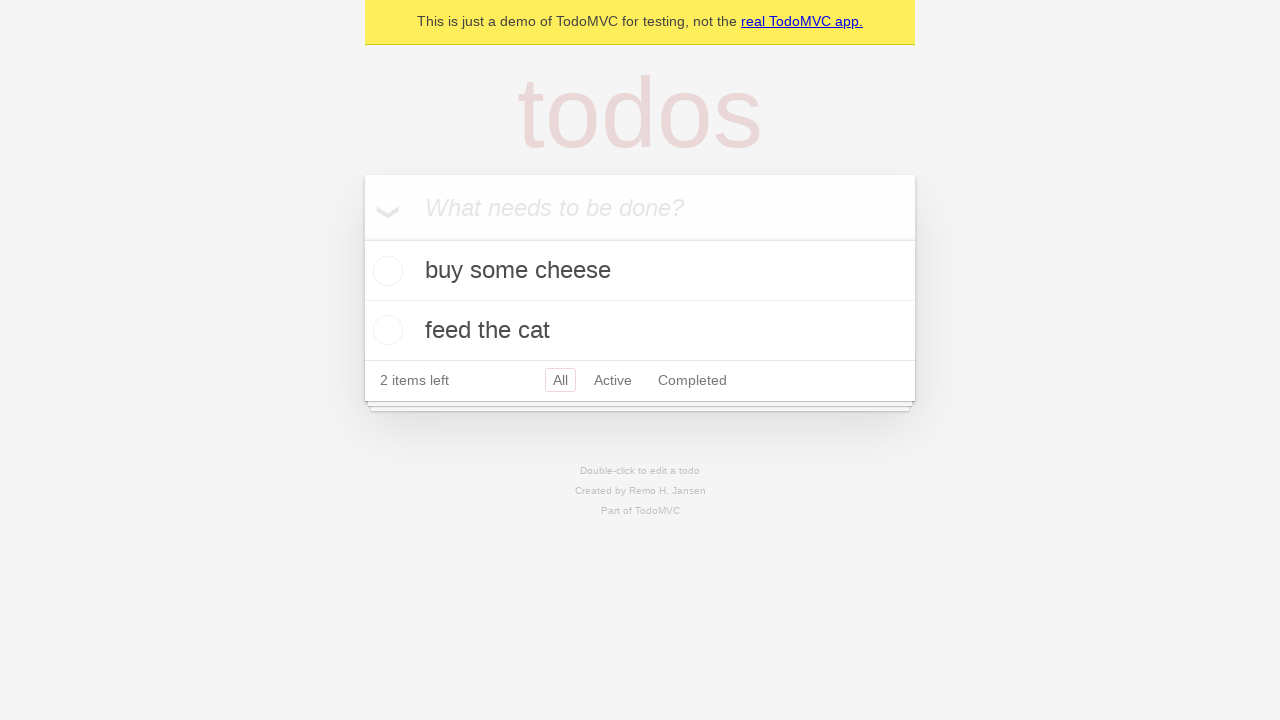

Filled input field with third todo 'book a doctors appointment' on internal:attr=[placeholder="What needs to be done?"i]
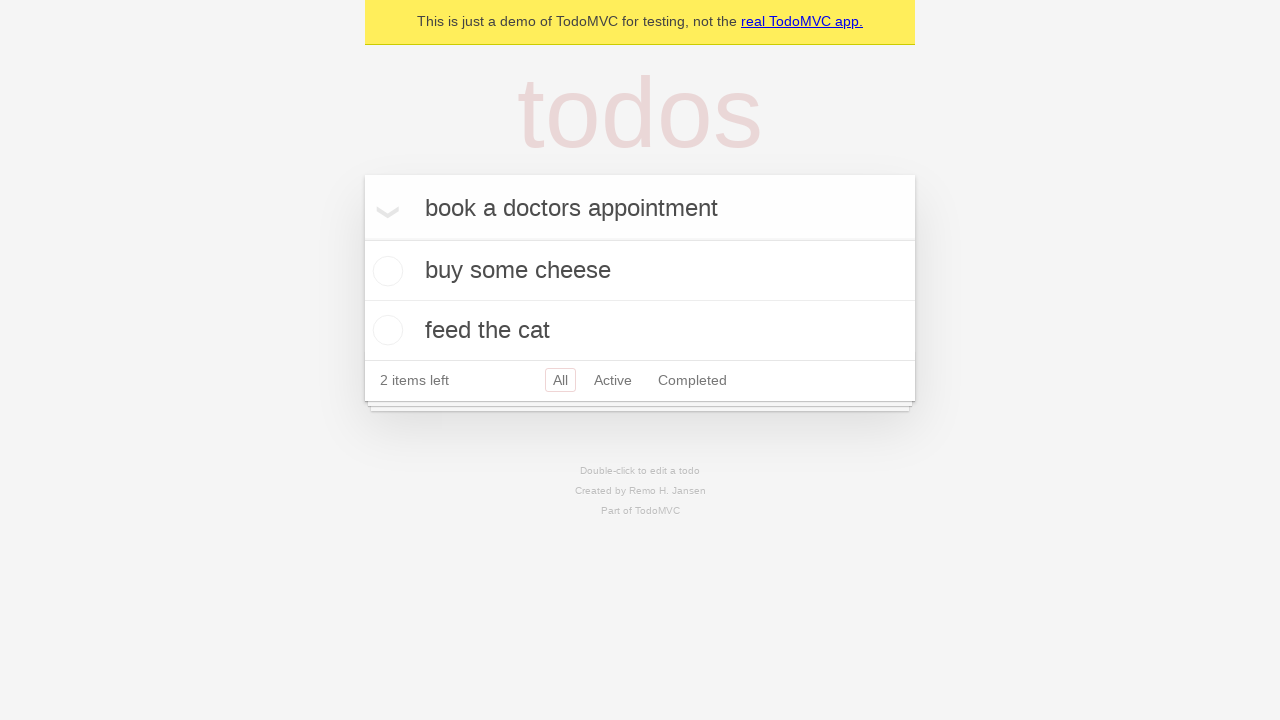

Pressed Enter to create third todo on internal:attr=[placeholder="What needs to be done?"i]
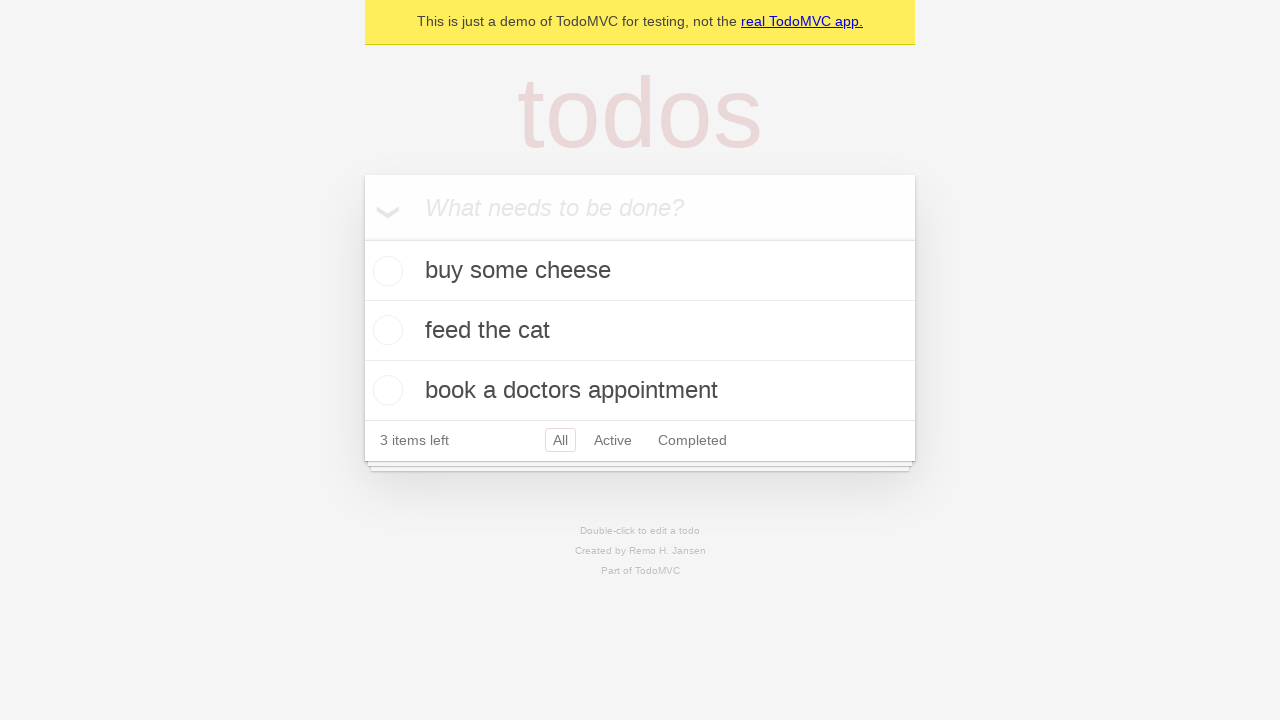

Double-clicked second todo to enter edit mode at (640, 331) on internal:testid=[data-testid="todo-item"s] >> nth=1
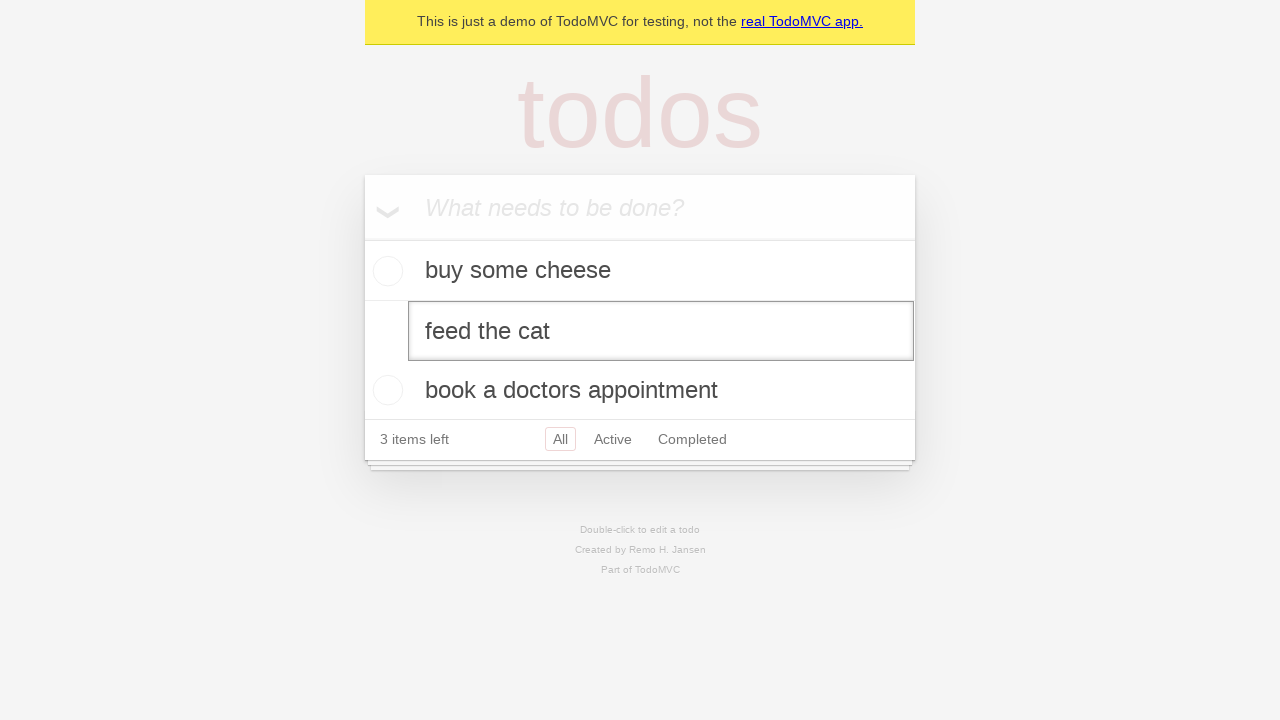

Changed second todo text to 'buy some sausages' in edit textbox on internal:testid=[data-testid="todo-item"s] >> nth=1 >> internal:role=textbox[nam
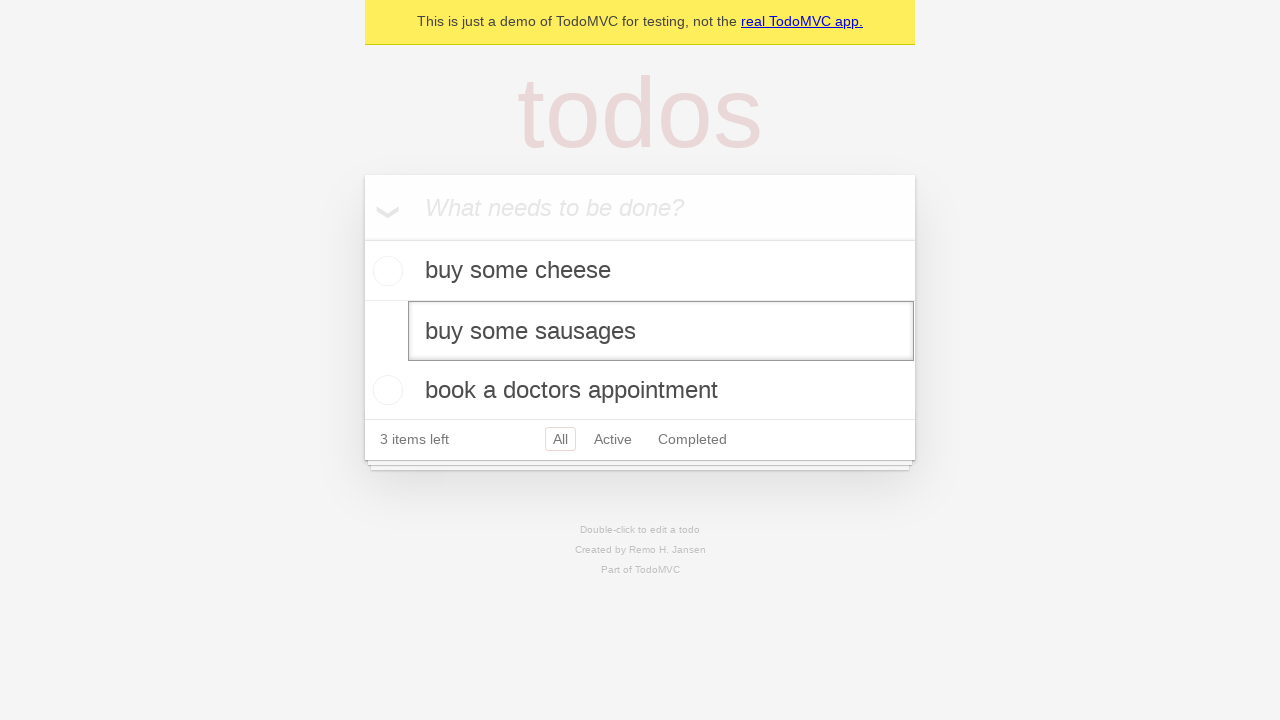

Pressed Escape key to cancel edit and revert changes to second todo on internal:testid=[data-testid="todo-item"s] >> nth=1 >> internal:role=textbox[nam
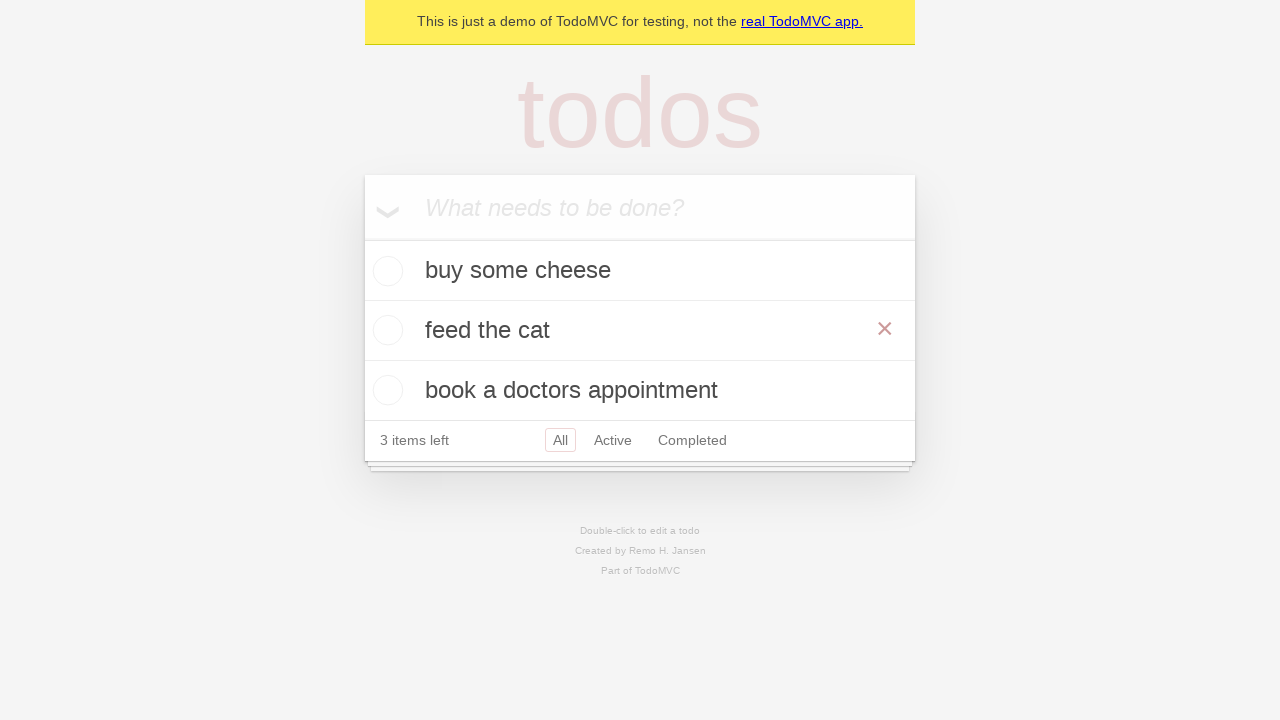

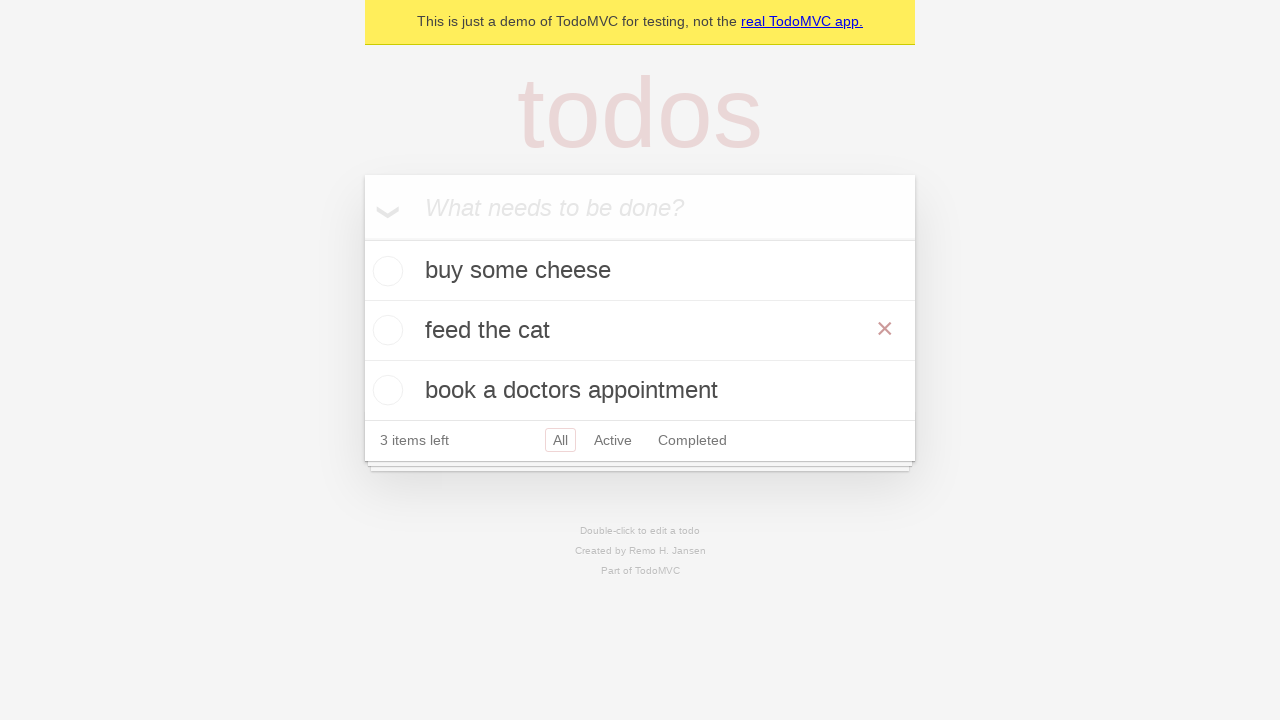